Tests that submitting an invalid email format does not display the email in the output section

Starting URL: https://demoqa.com/text-box

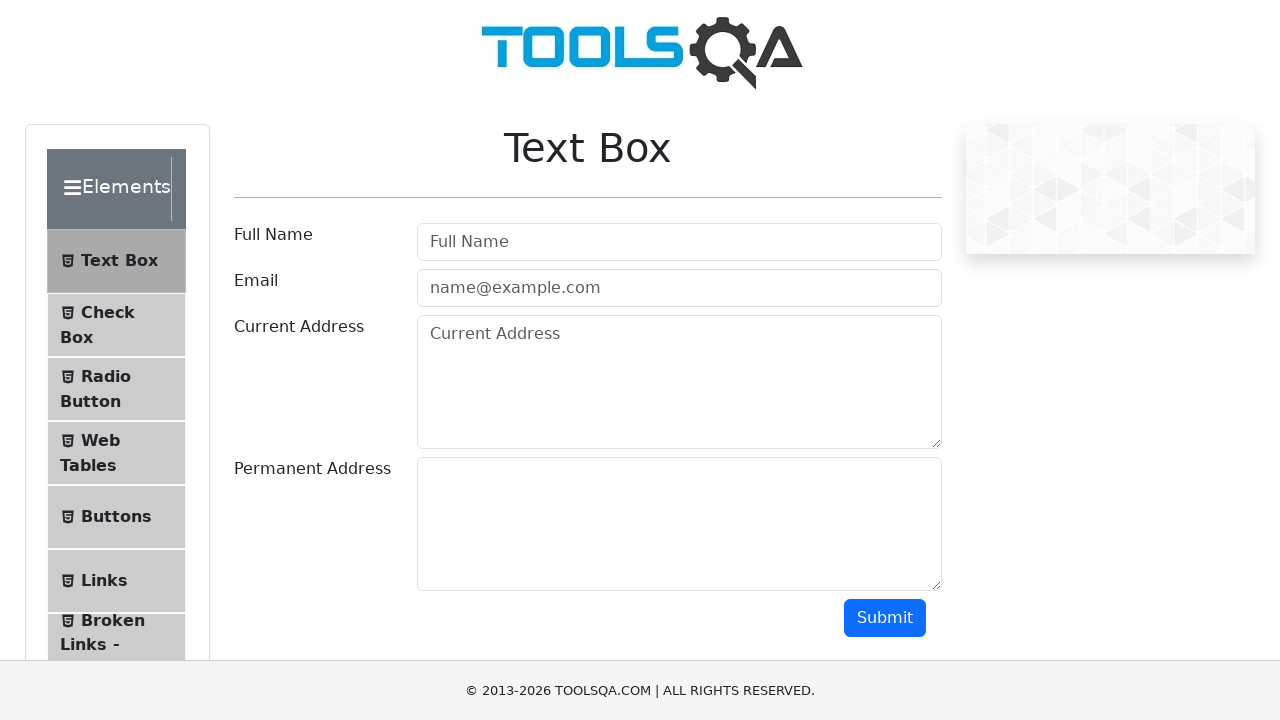

Navigated to https://demoqa.com/text-box
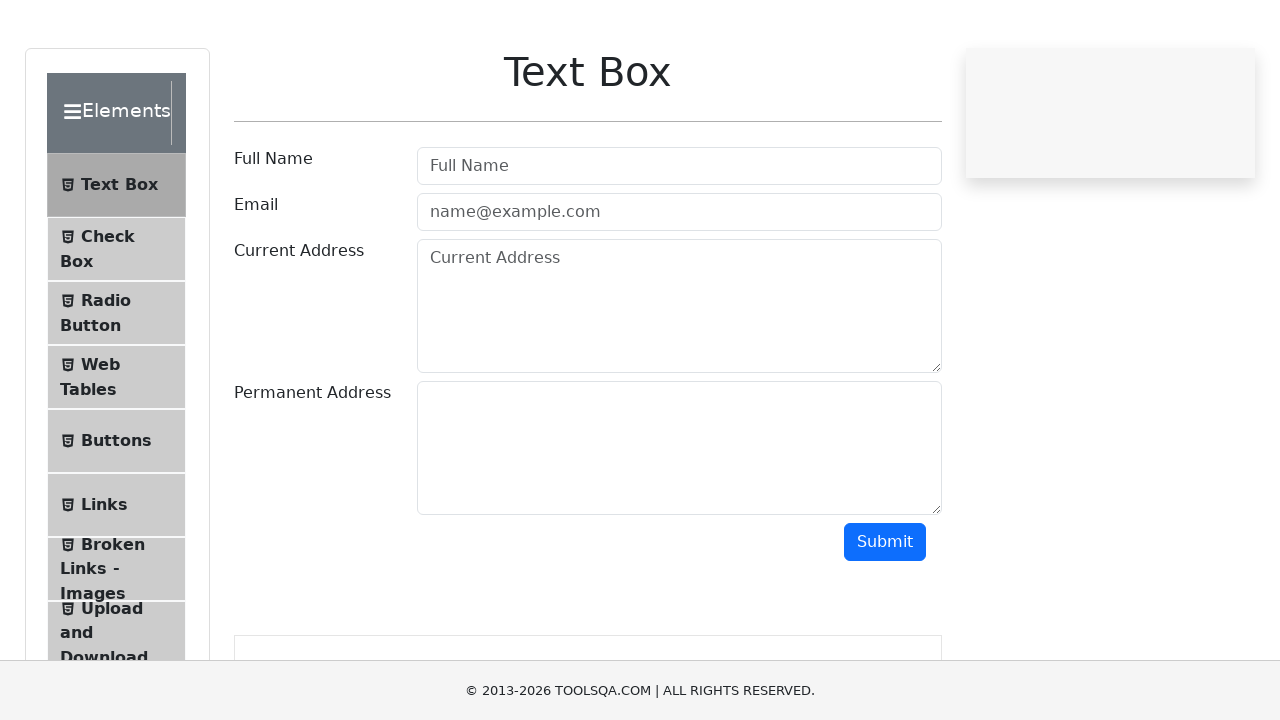

Filled email field with invalid format 'invalidemail.com' on #userEmail
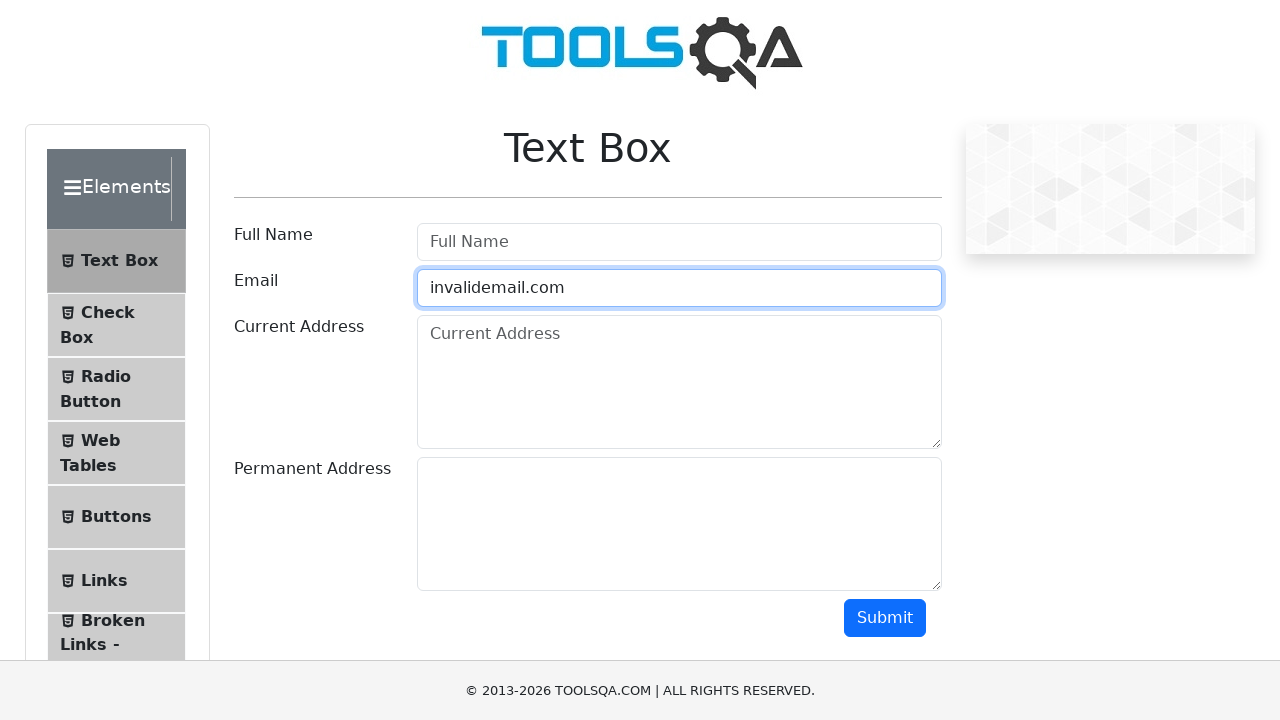

Clicked submit button at (885, 618) on #submit
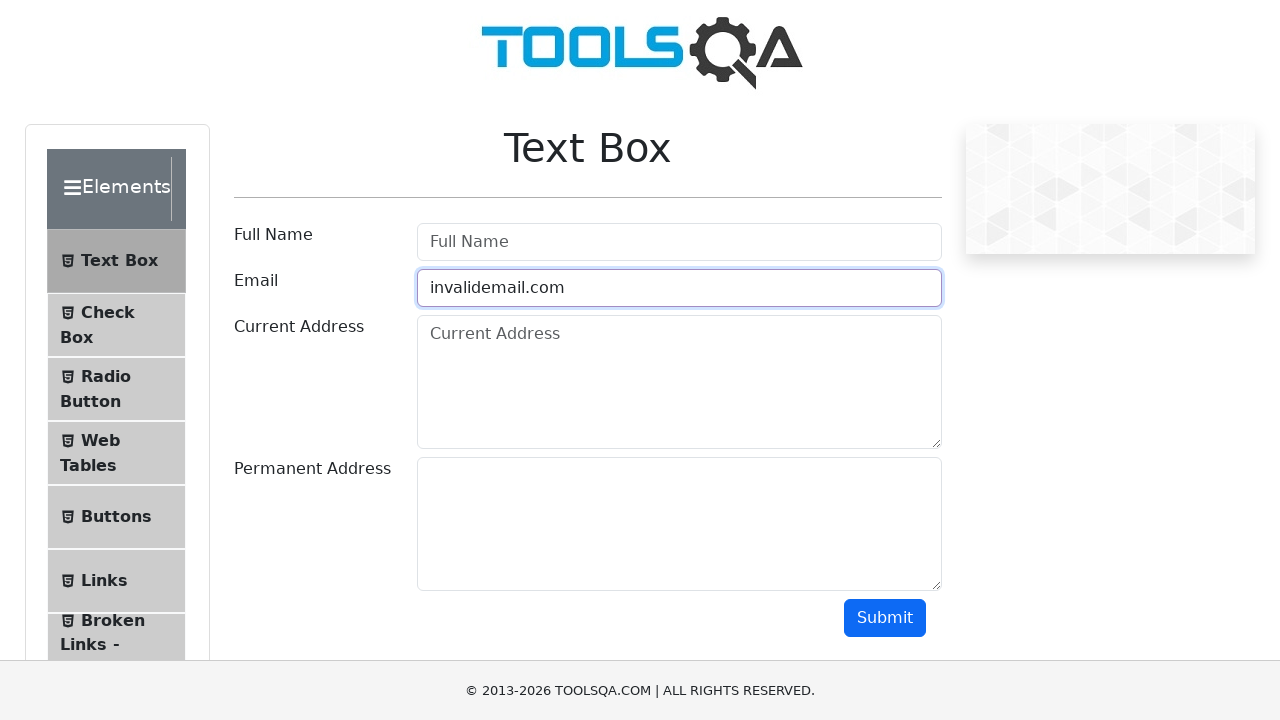

Verified that invalid email was not displayed in output section
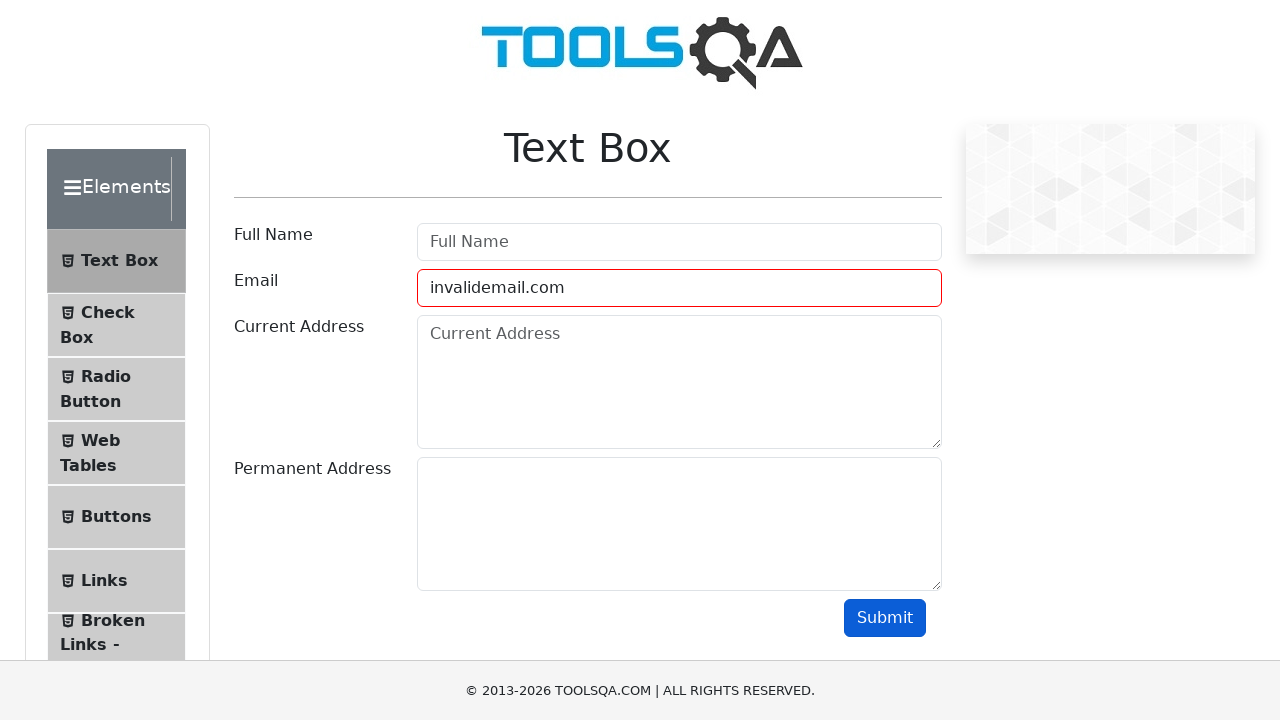

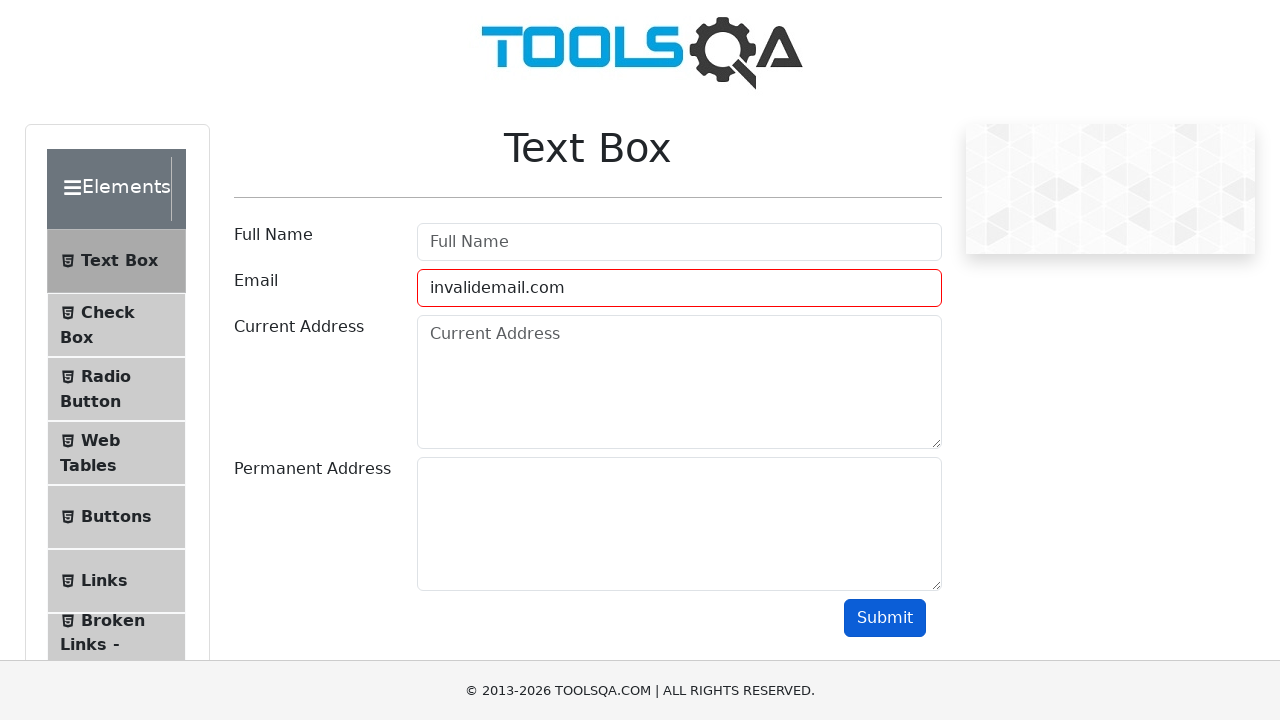